Tests that the Visit button on an article detail page has an external URL

Starting URL: https://relay.prototyp.digital/category/architecture

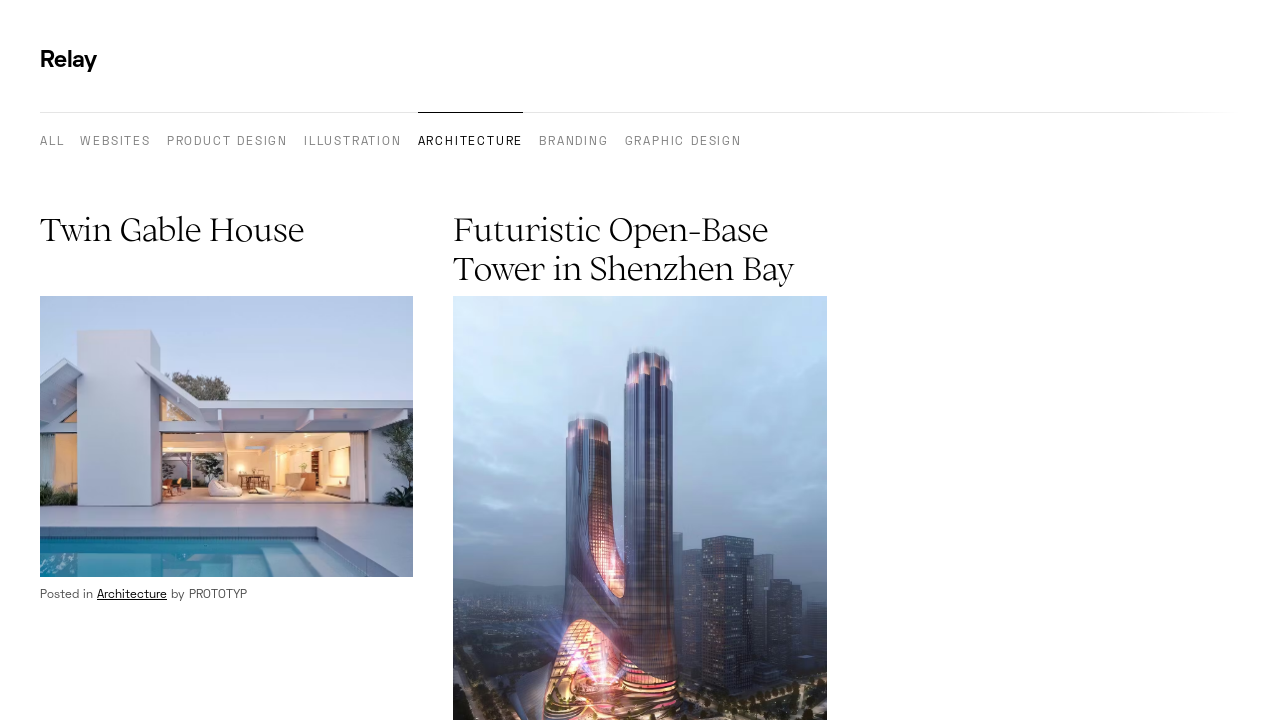

Clicked on the first article image to open detail page at (227, 437) on article img >> nth=0
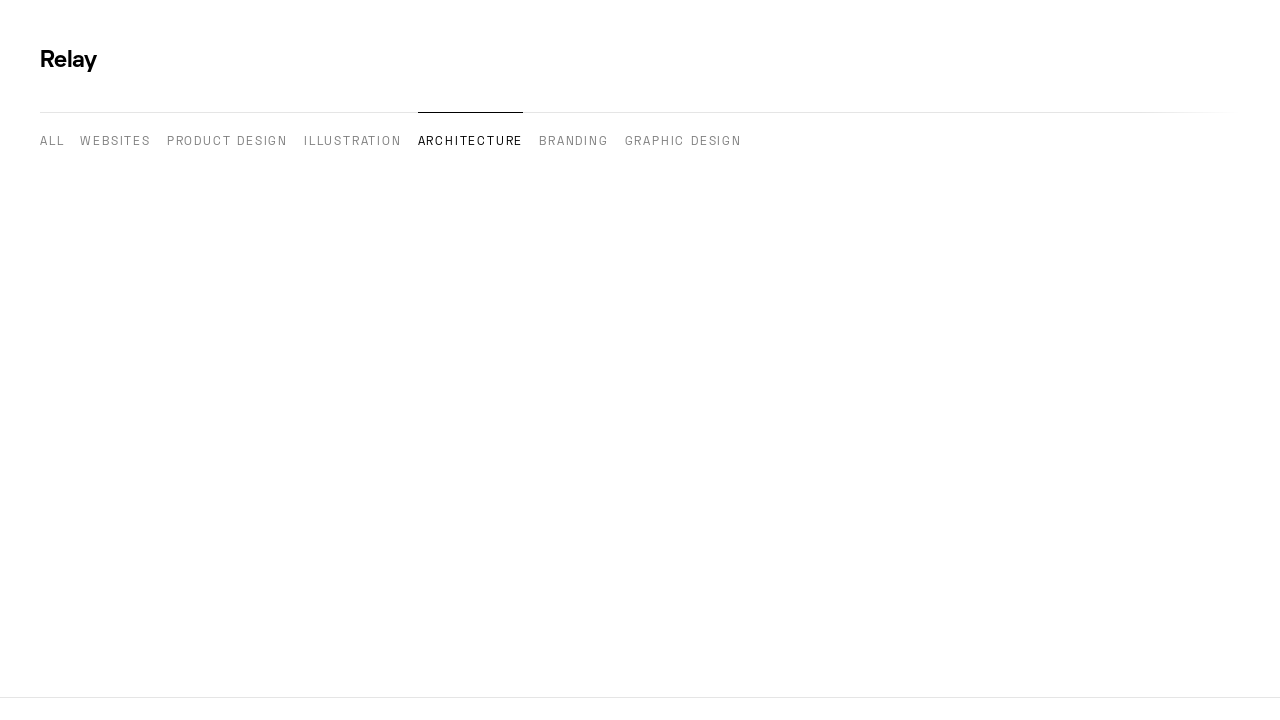

Article detail page loaded with URL matching **/article/**
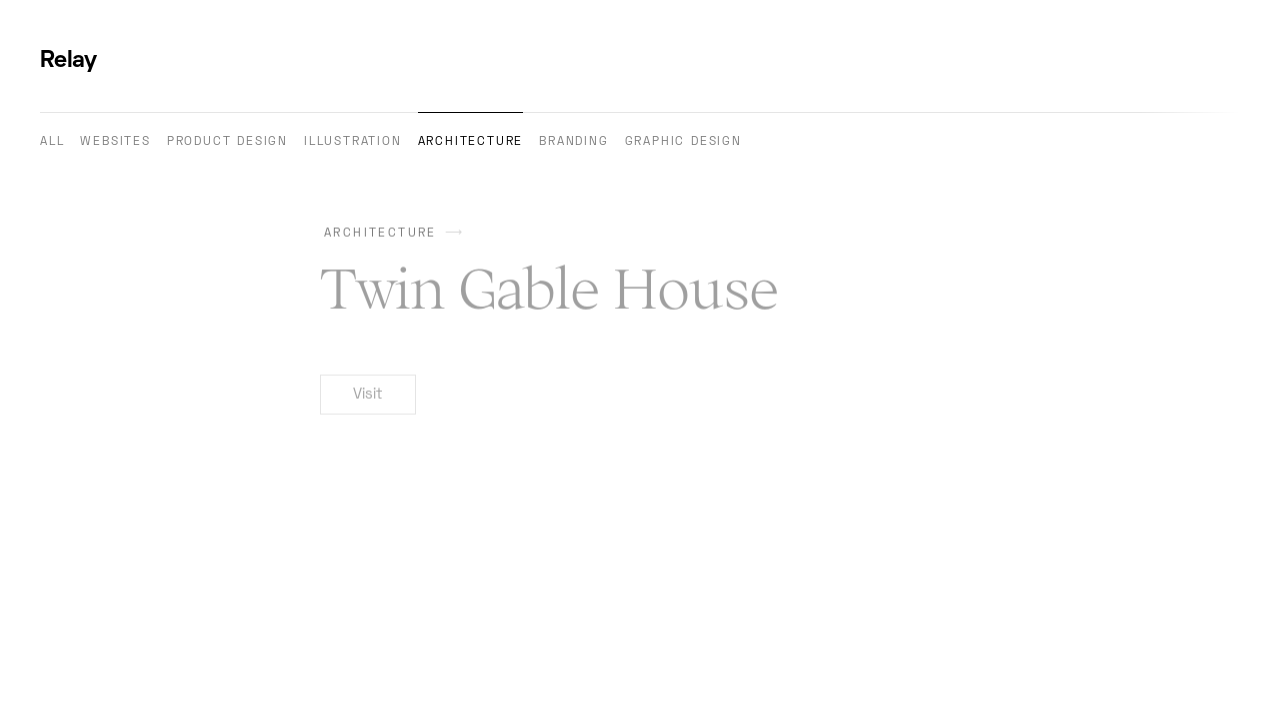

Located the 'Visit' link on the article detail page
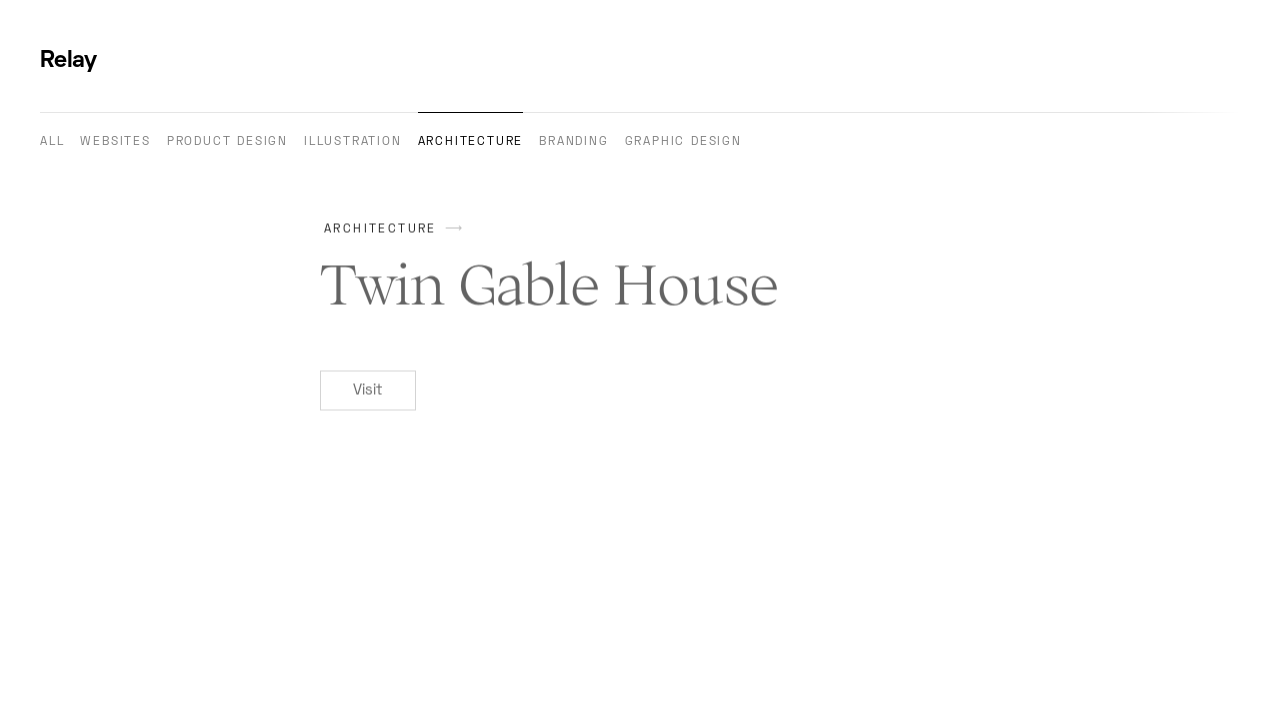

Verified that the 'Visit' link is visible and ready to interact with
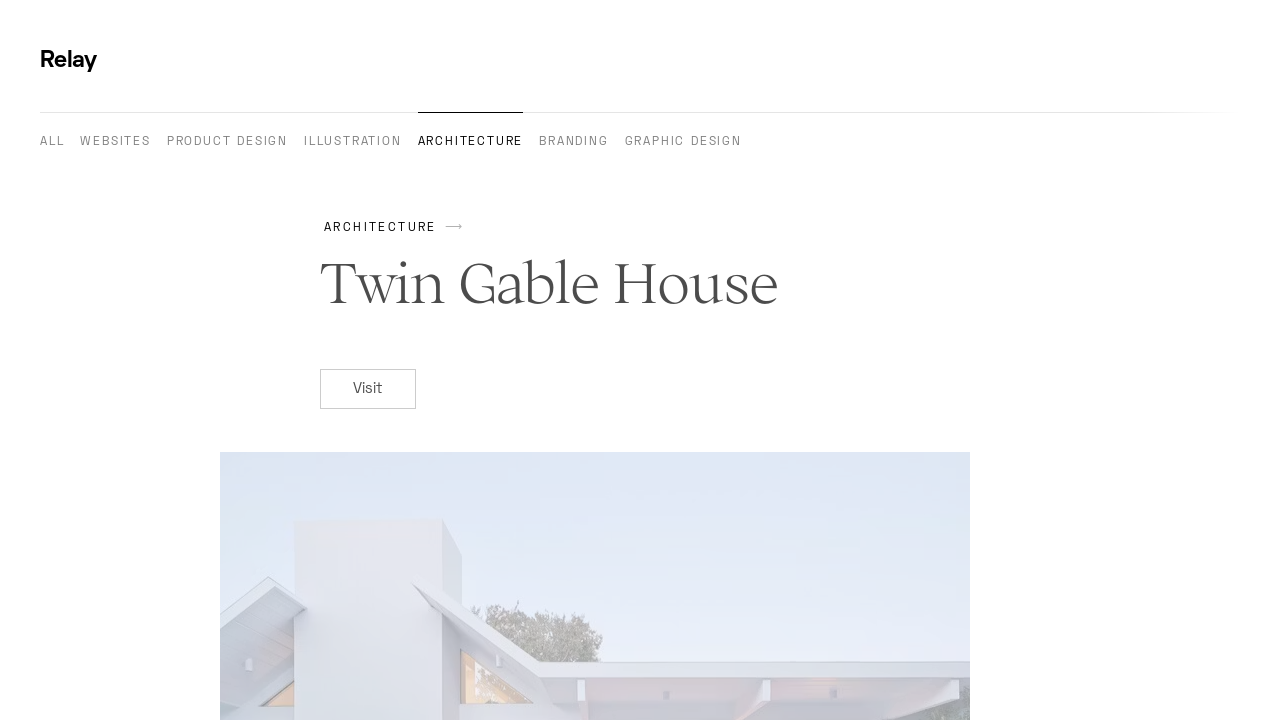

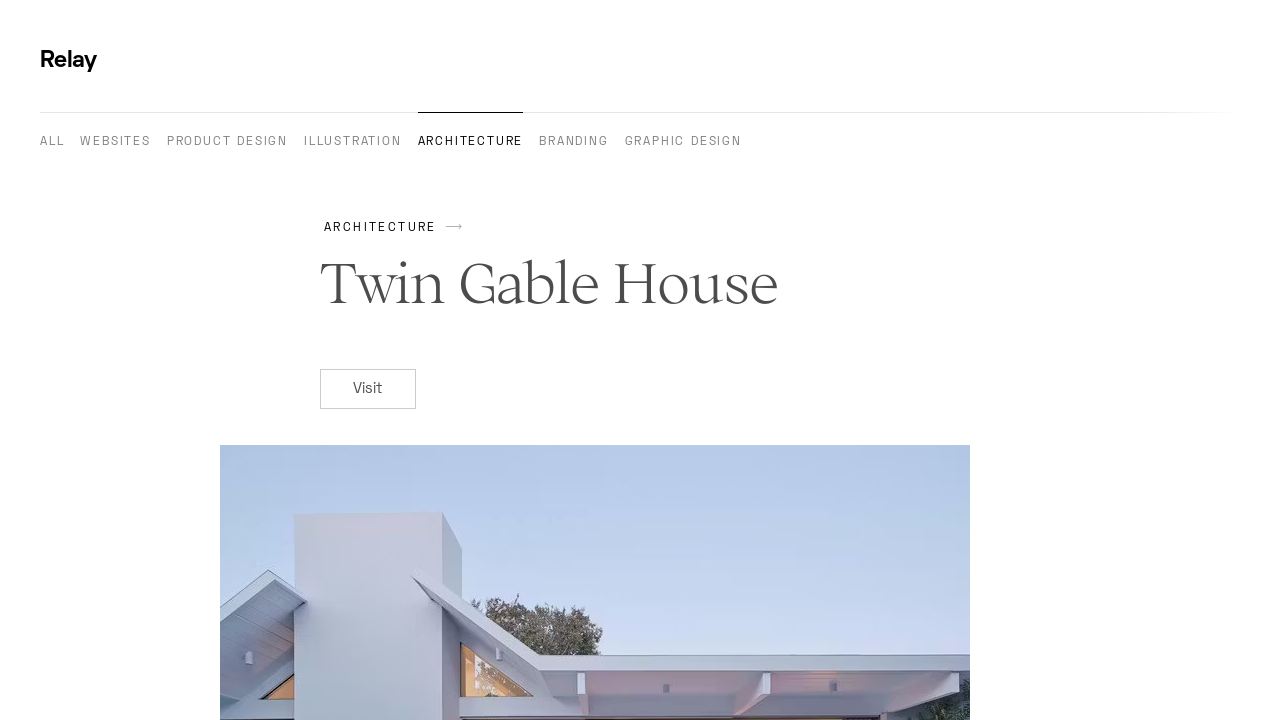